Verifies that there are exactly 3 buttons present on the page

Starting URL: https://the-internet.herokuapp.com/challenging_dom

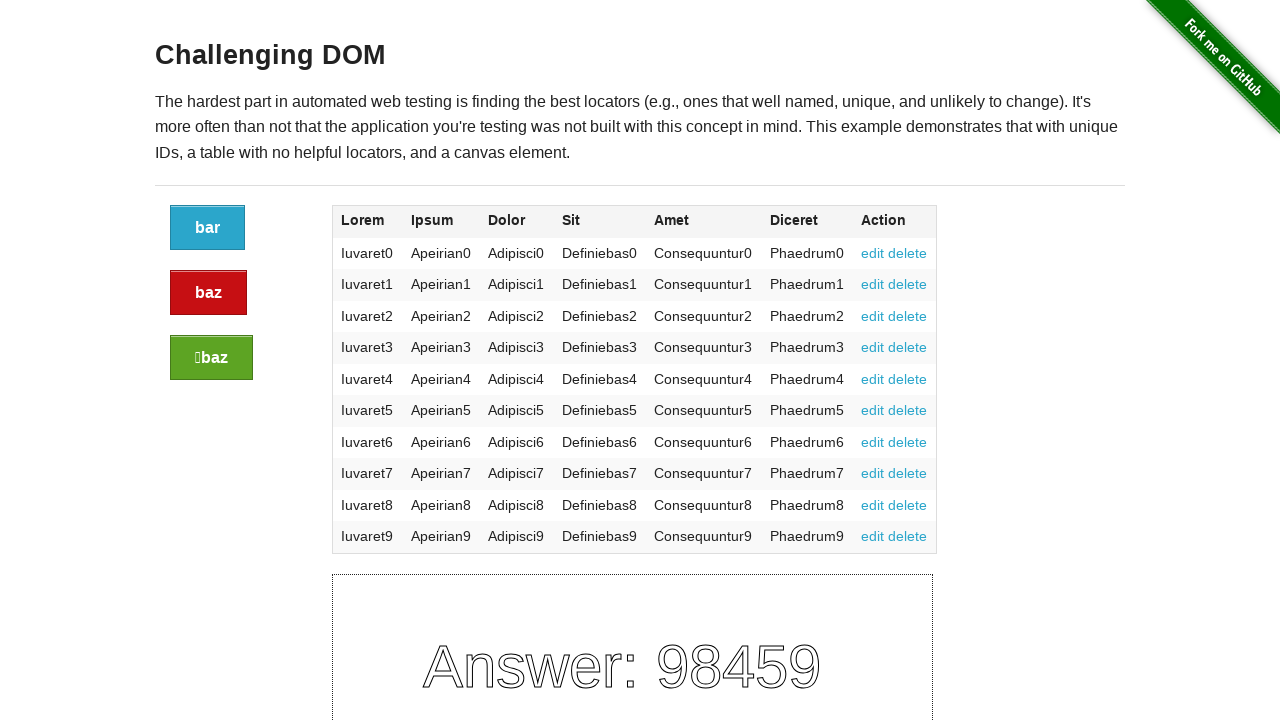

Navigated to challenging_dom page
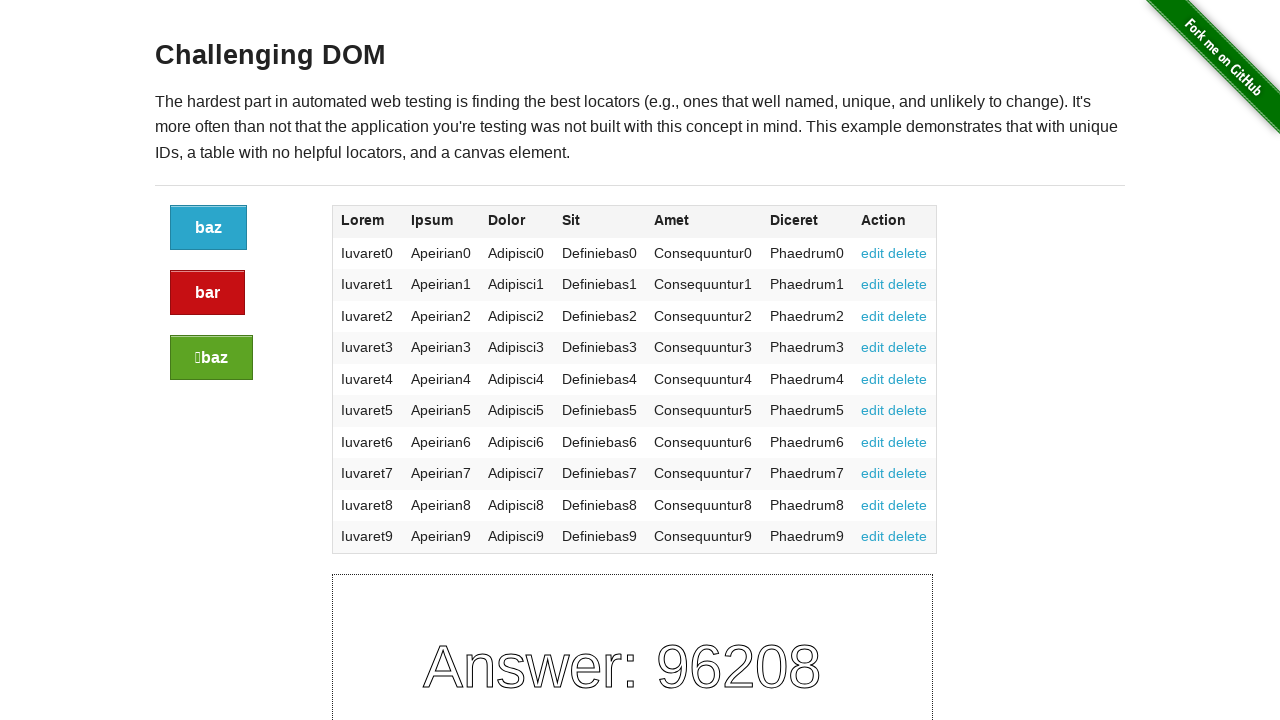

Located all button elements on the page
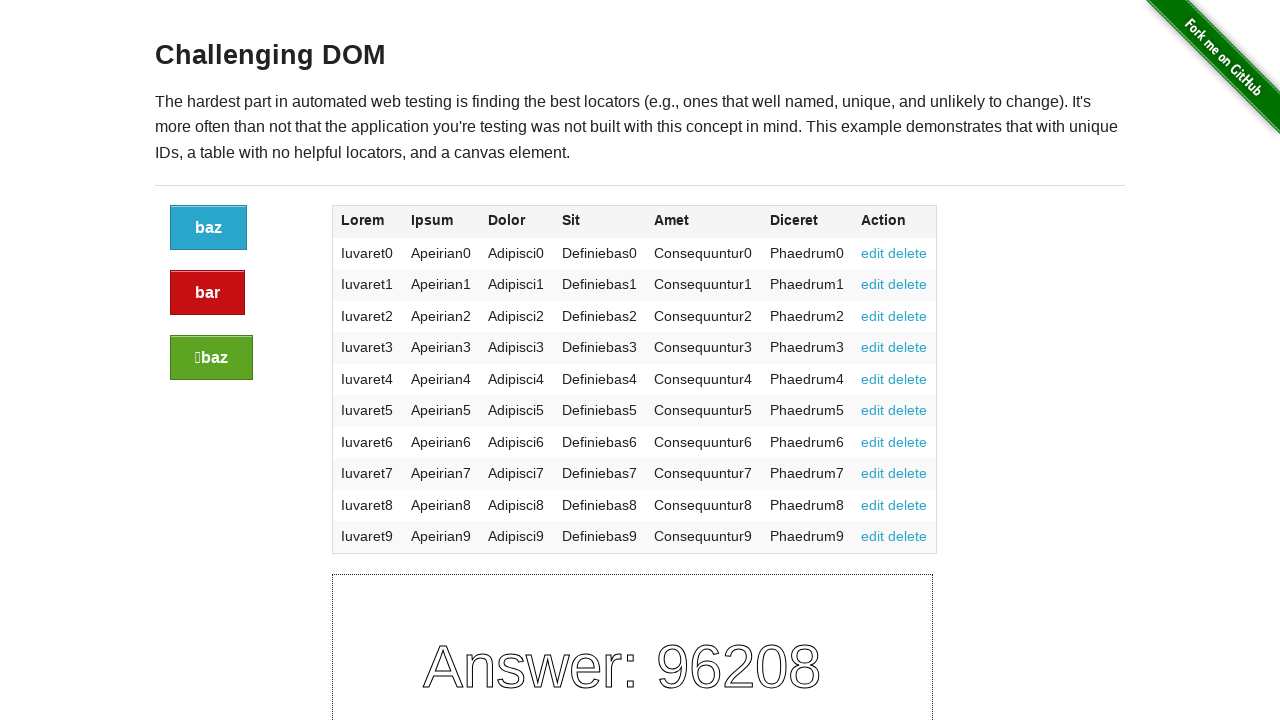

Verified that exactly 3 buttons are present on the page
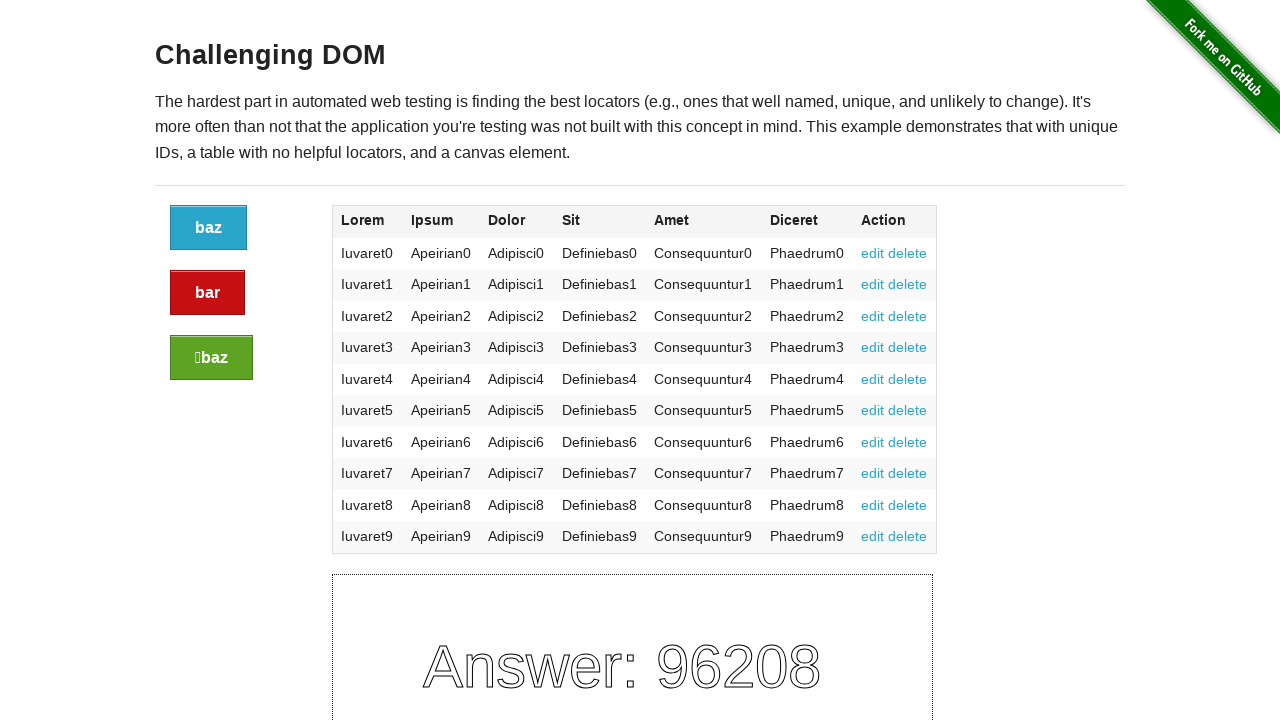

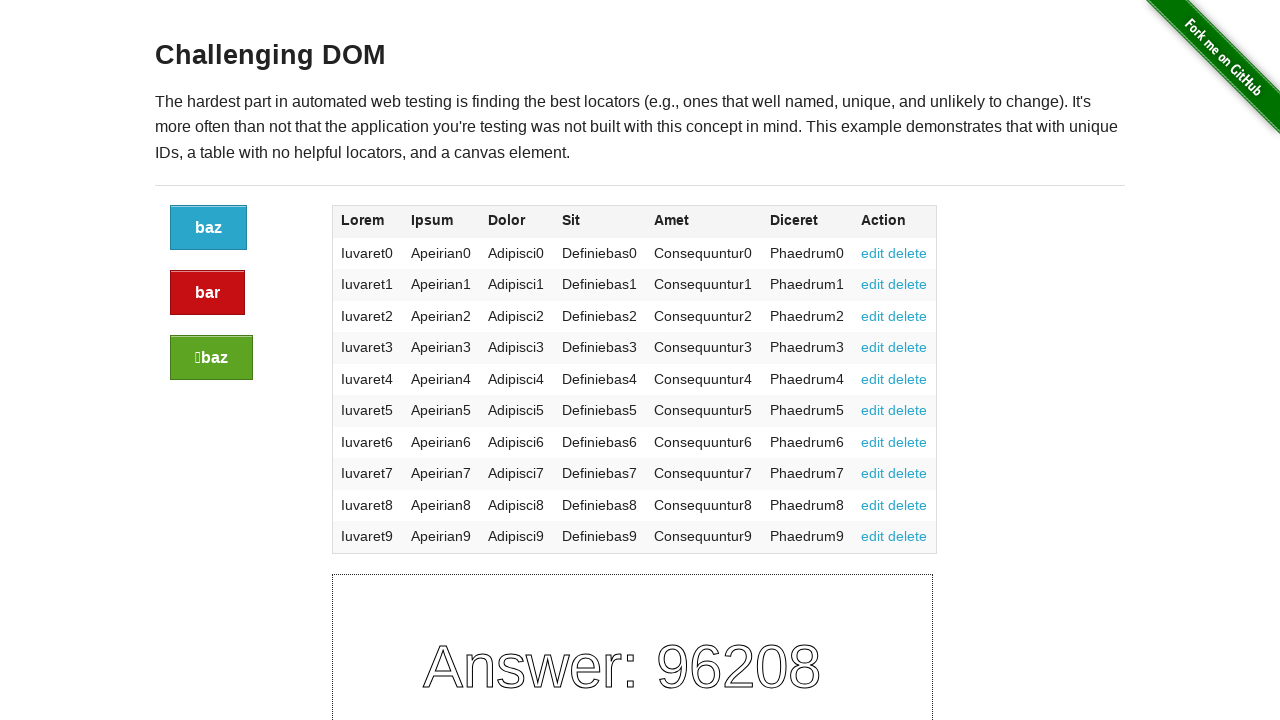